Tests JavaScript Prompt dialog by navigating to the alerts page, clicking the JS Prompt button, entering text in the prompt, and accepting it

Starting URL: https://the-internet.herokuapp.com/

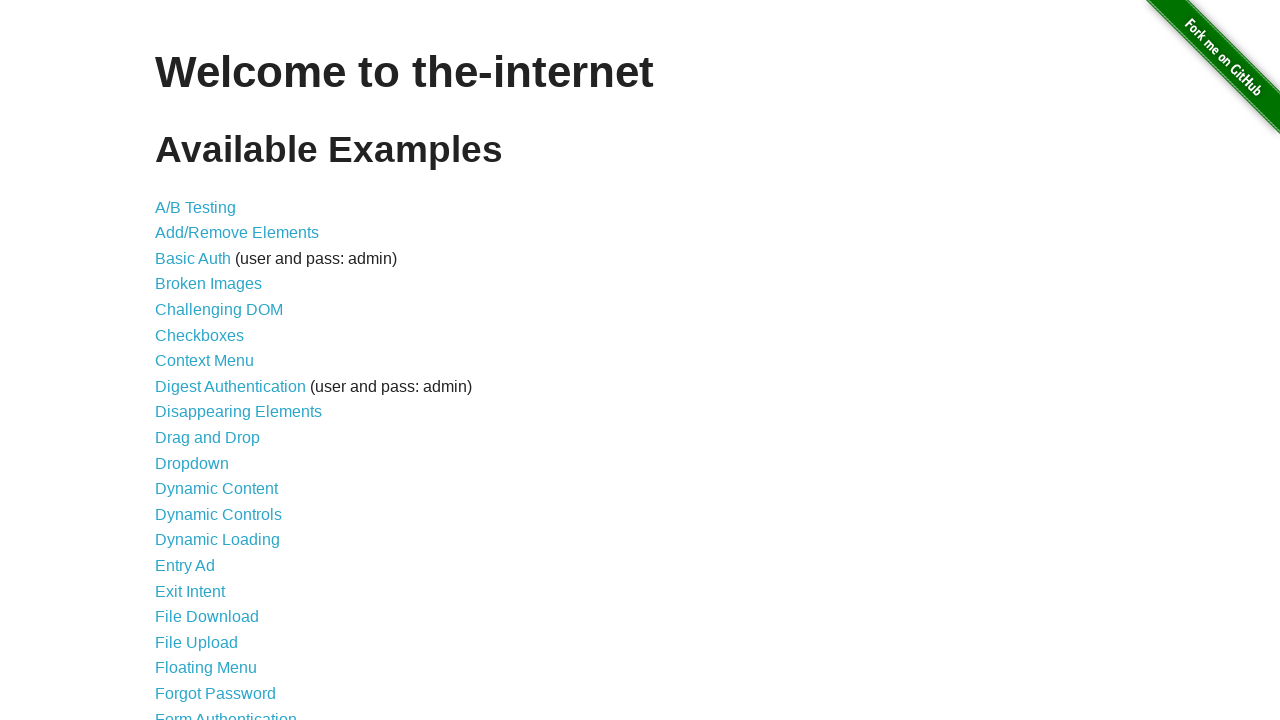

Clicked on JavaScript Alerts link to navigate to alerts page at (214, 361) on a[href='/javascript_alerts']
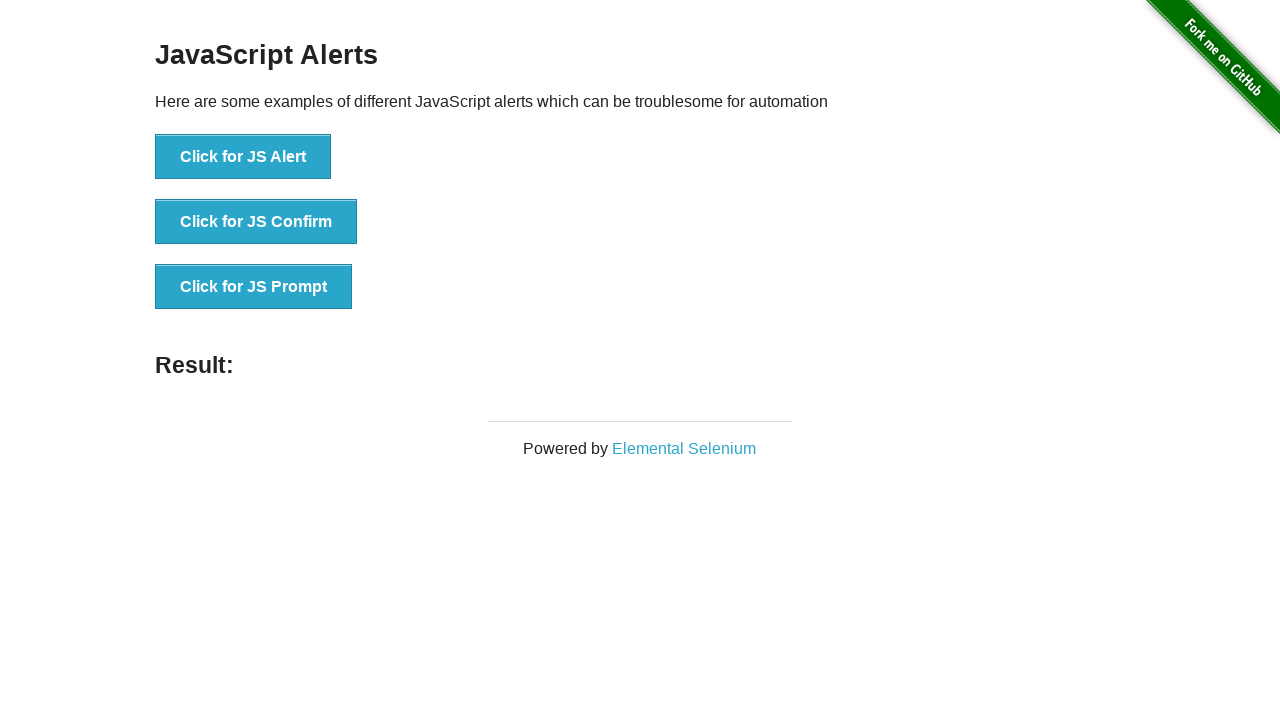

Set up dialog handler to accept prompt with text 'Ok'
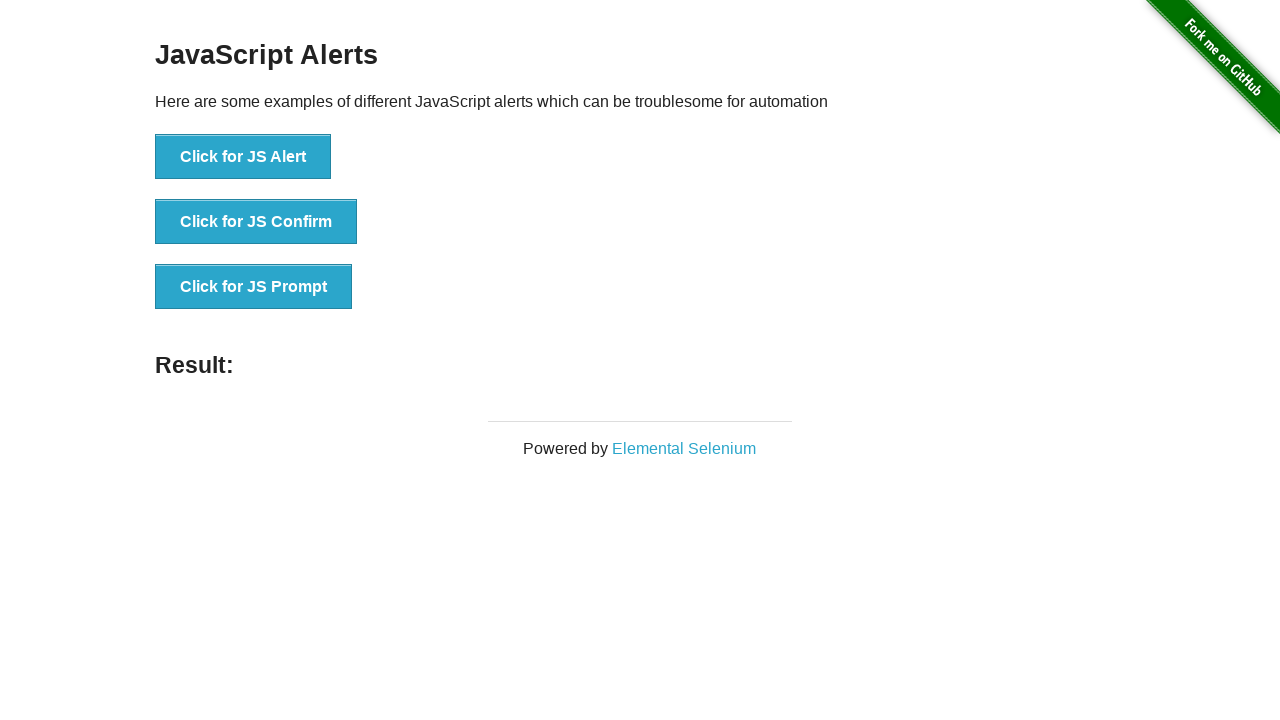

Clicked the JS Prompt button to trigger the prompt dialog at (254, 287) on button[onclick^='jsPrompt']
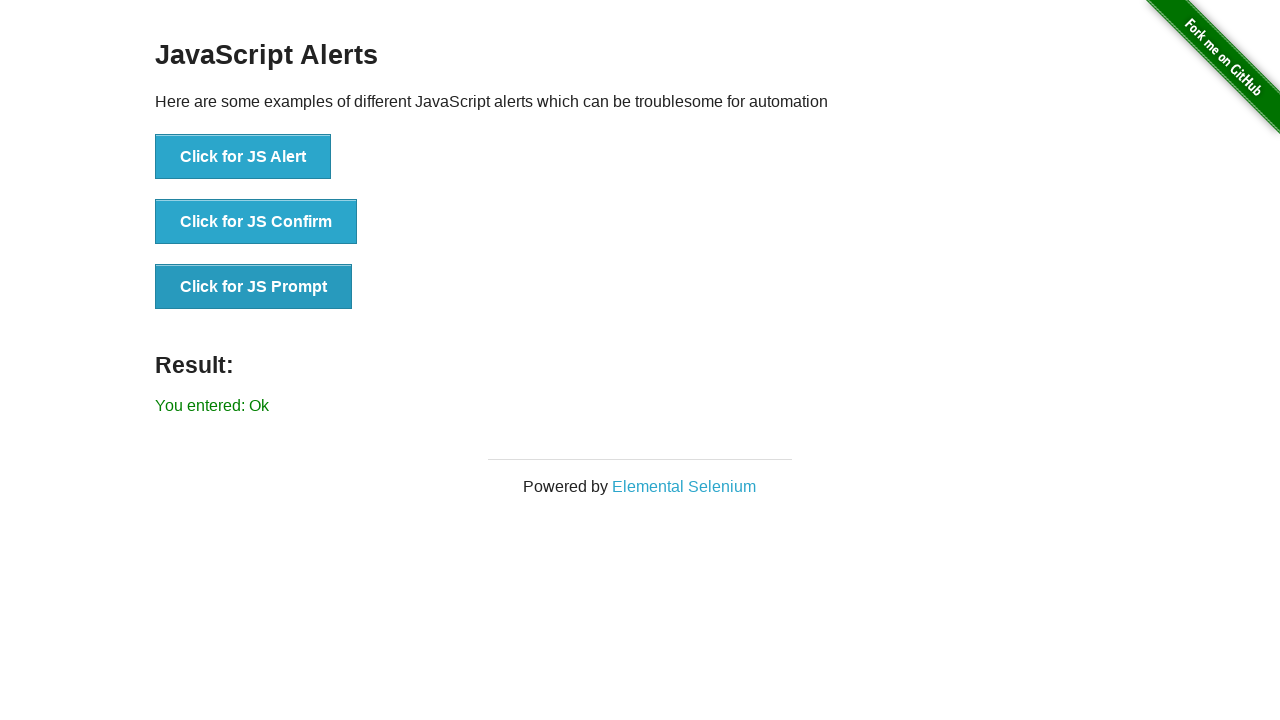

Waited for result element to appear after prompt was accepted
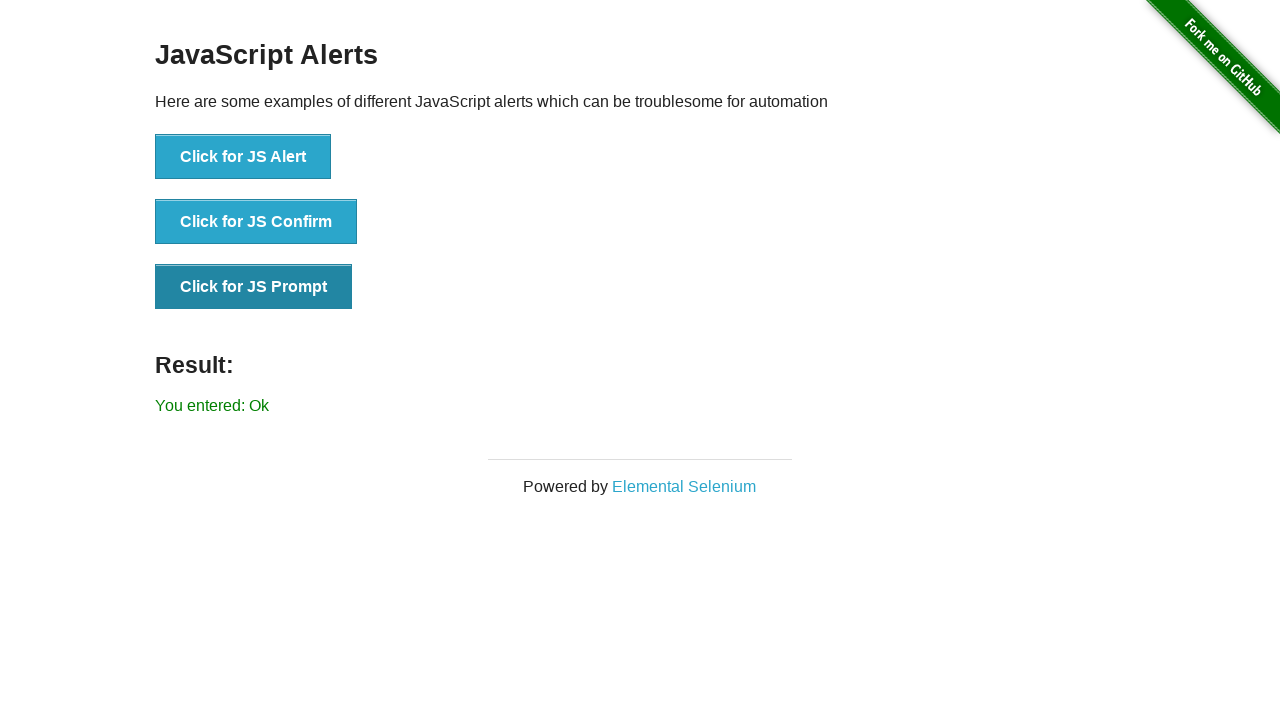

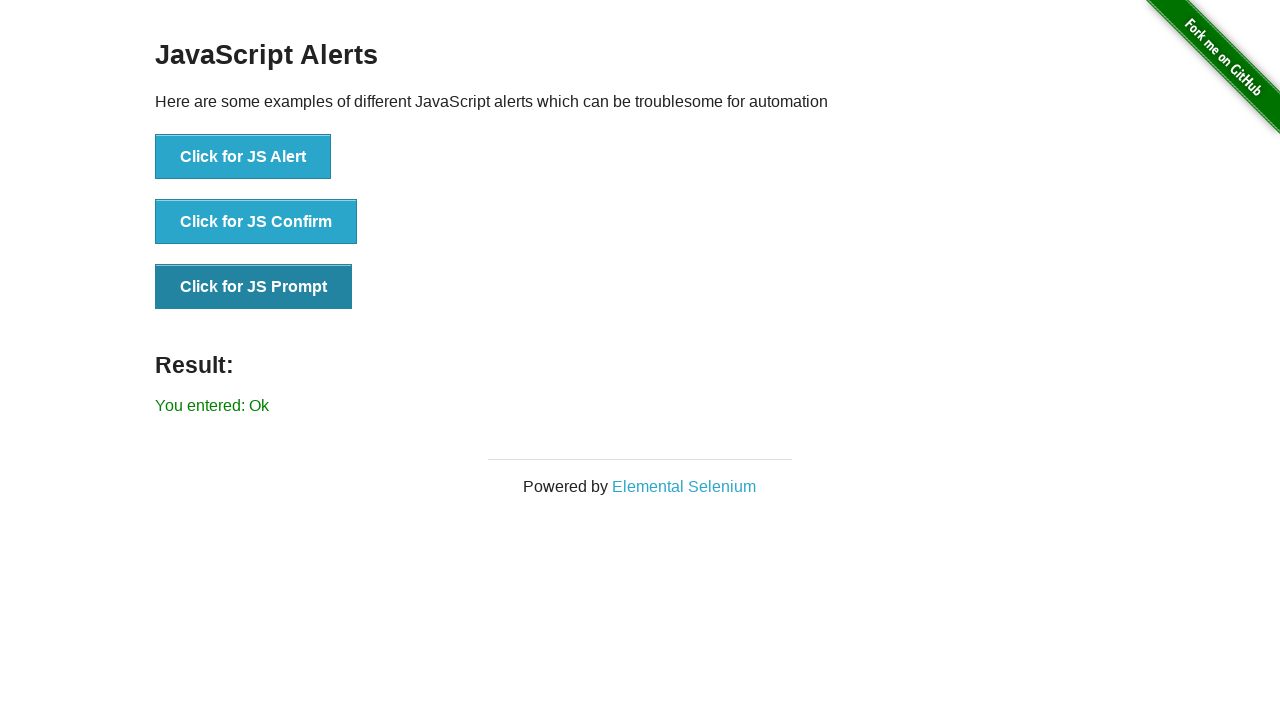